Tests that browser back button works correctly with filter navigation

Starting URL: https://demo.playwright.dev/todomvc

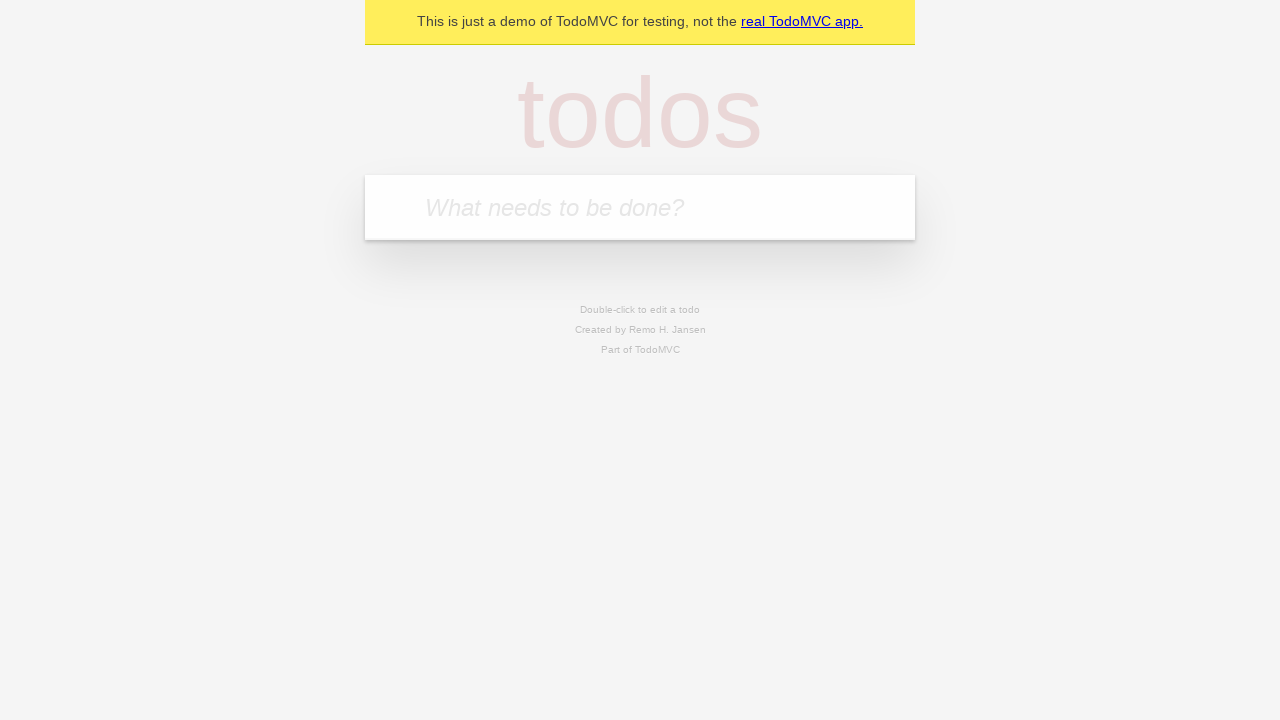

Filled todo input with 'buy some cheese' on internal:attr=[placeholder="What needs to be done?"i]
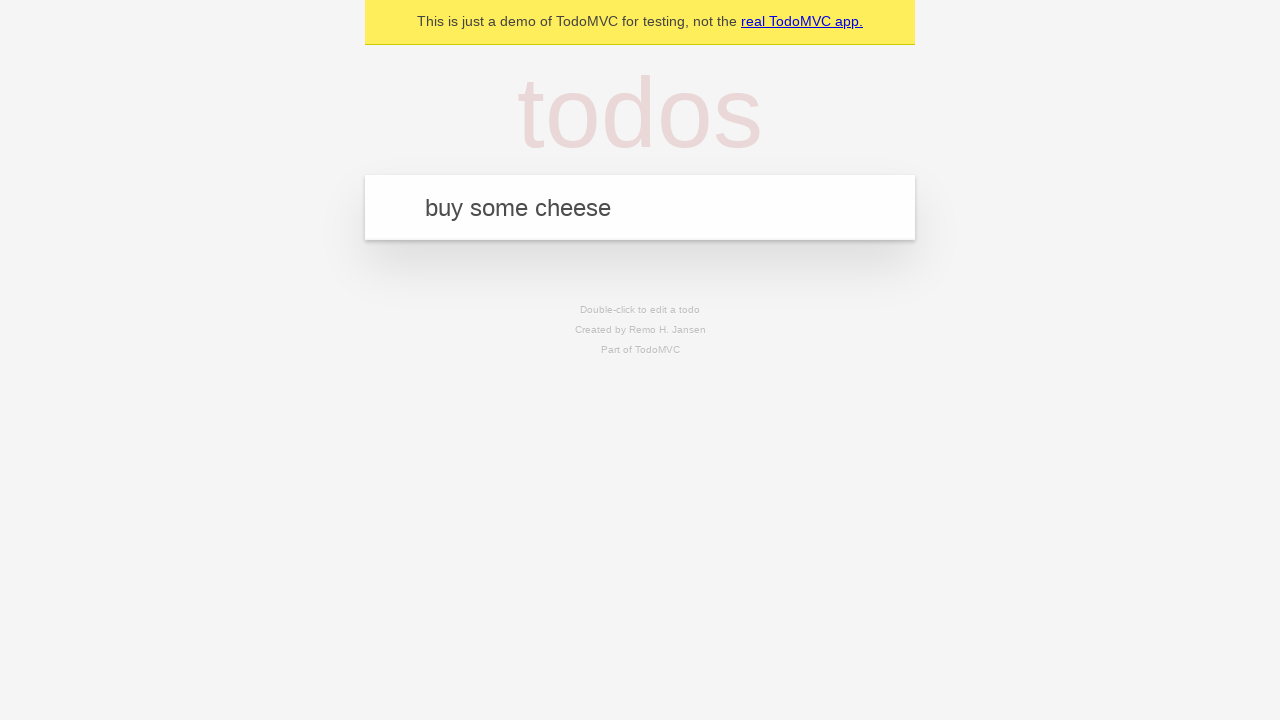

Pressed Enter to create first todo on internal:attr=[placeholder="What needs to be done?"i]
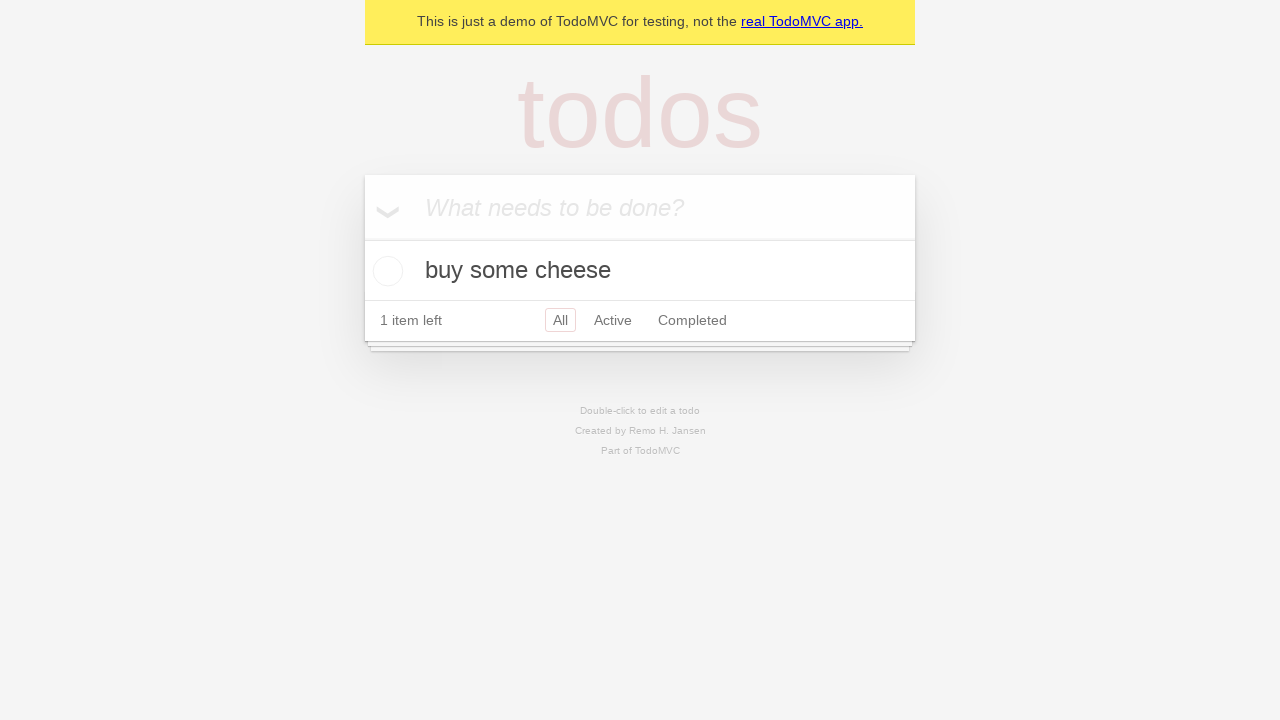

Filled todo input with 'feed the cat' on internal:attr=[placeholder="What needs to be done?"i]
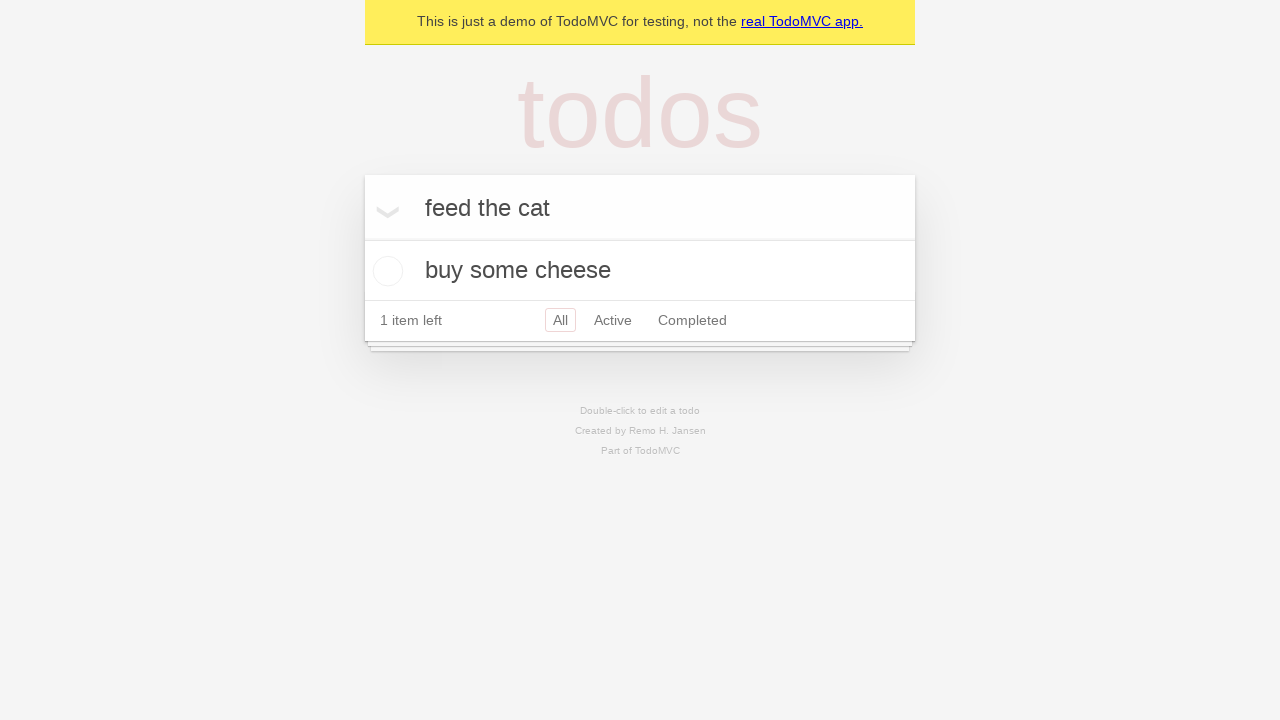

Pressed Enter to create second todo on internal:attr=[placeholder="What needs to be done?"i]
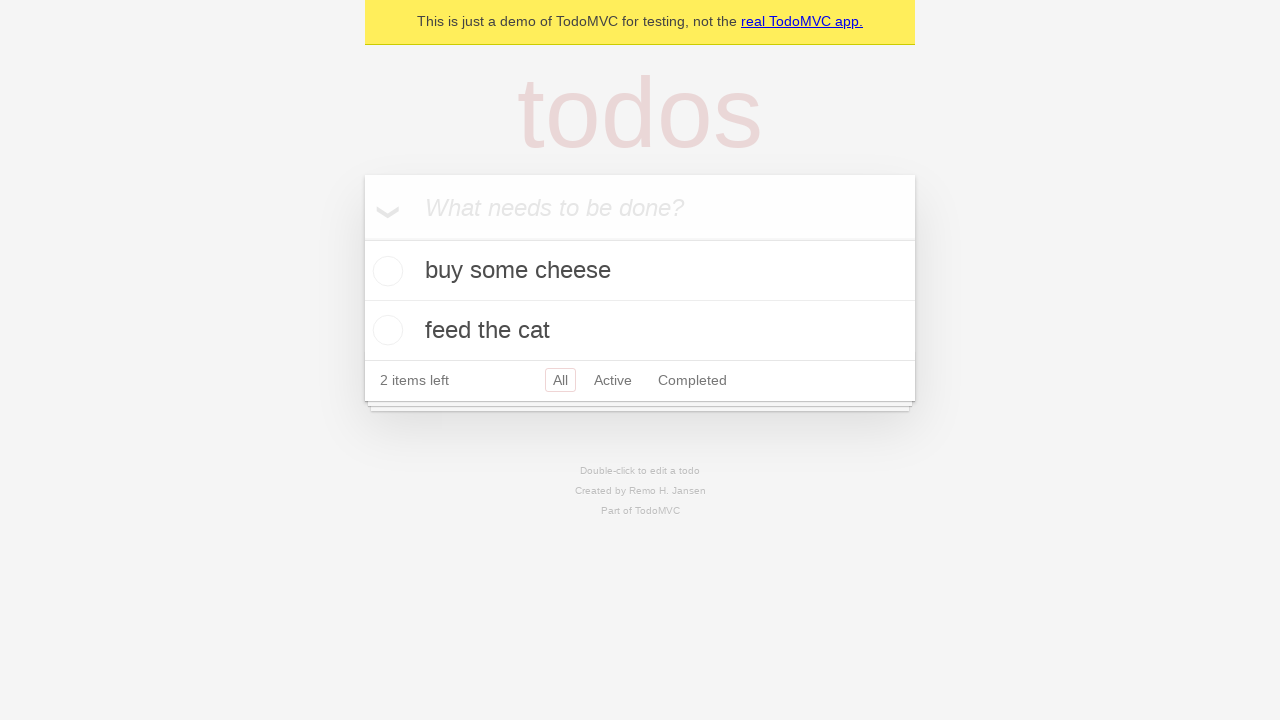

Filled todo input with 'book a doctors appointment' on internal:attr=[placeholder="What needs to be done?"i]
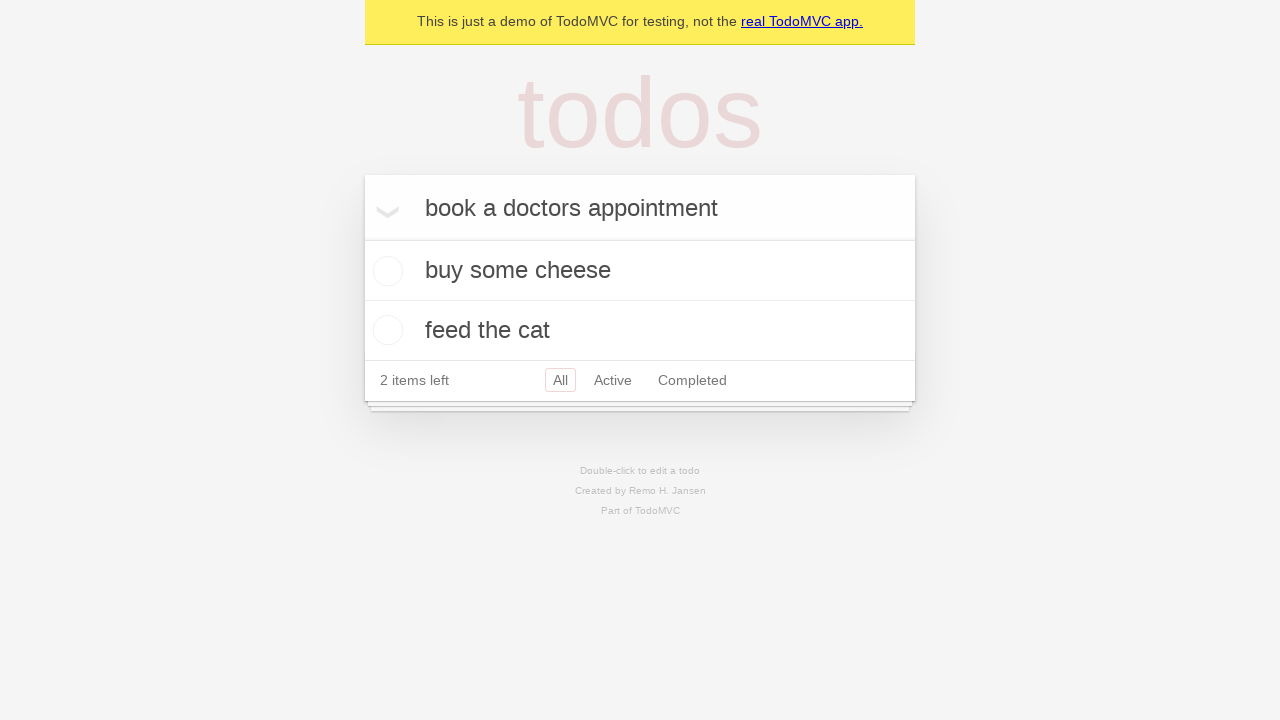

Pressed Enter to create third todo on internal:attr=[placeholder="What needs to be done?"i]
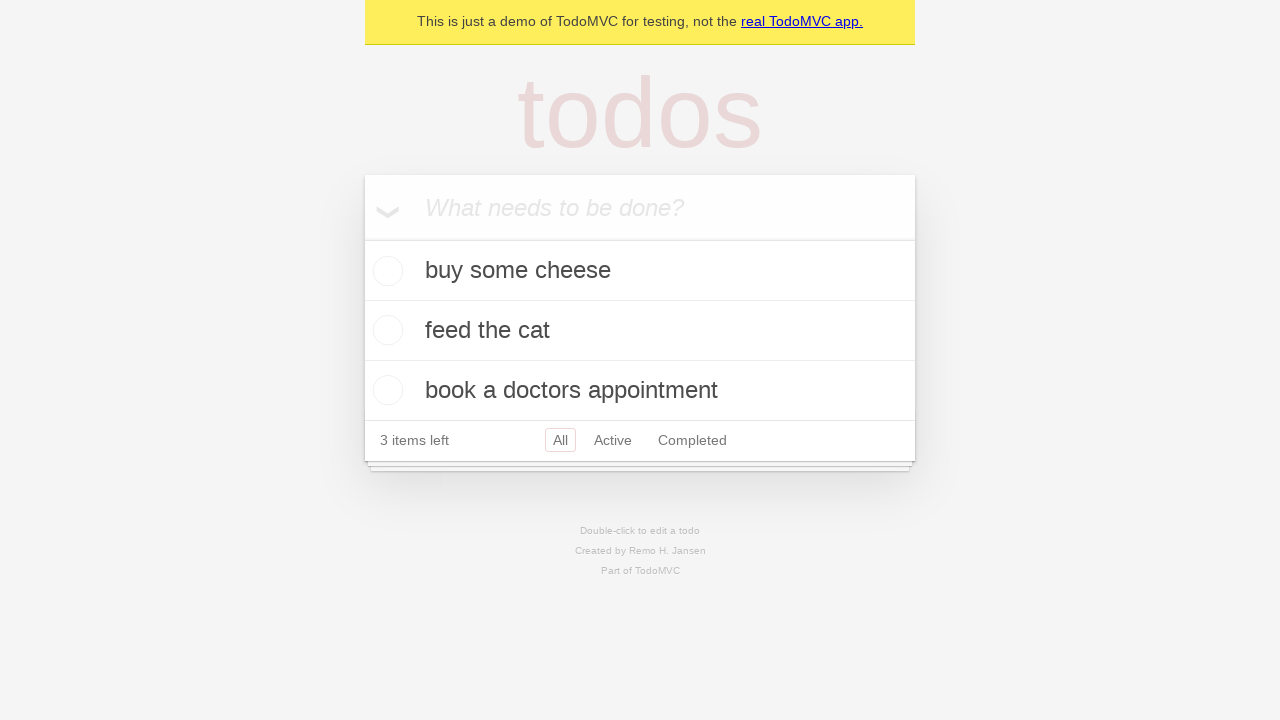

Checked second todo as completed at (385, 330) on internal:testid=[data-testid="todo-item"s] >> nth=1 >> internal:role=checkbox
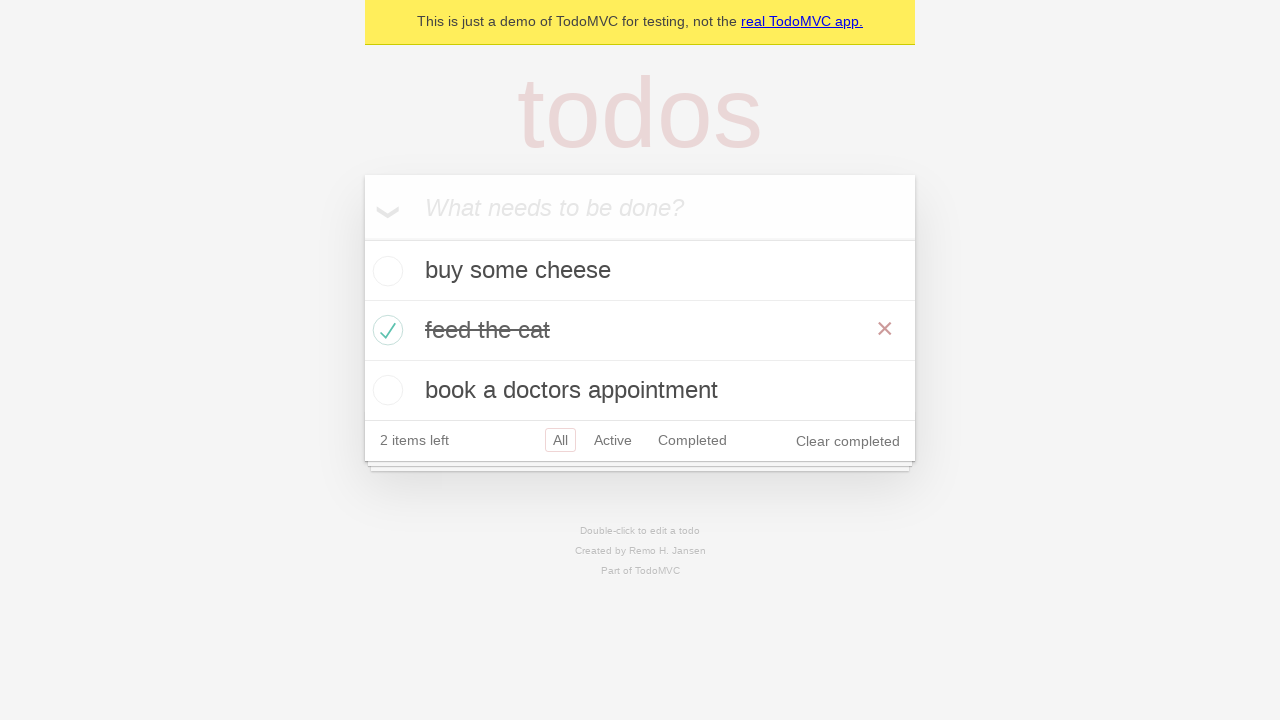

Clicked 'All' filter link at (560, 440) on internal:role=link[name="All"i]
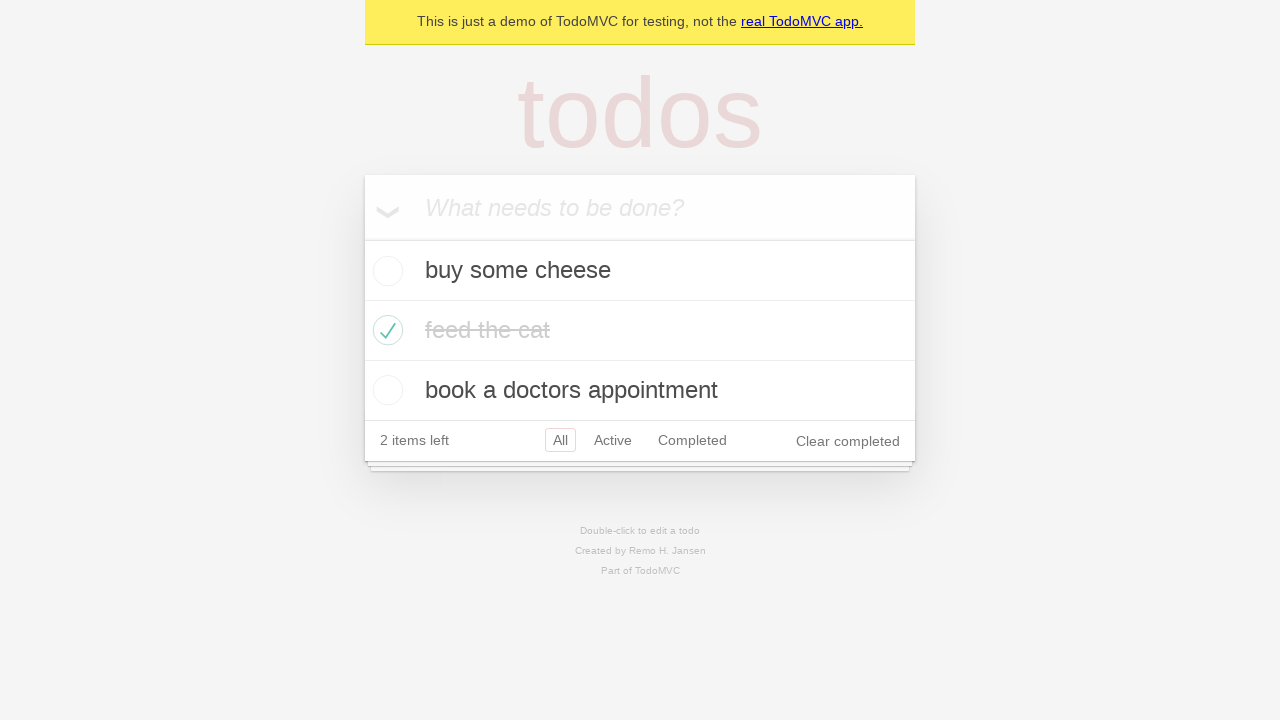

Clicked 'Active' filter link at (613, 440) on internal:role=link[name="Active"i]
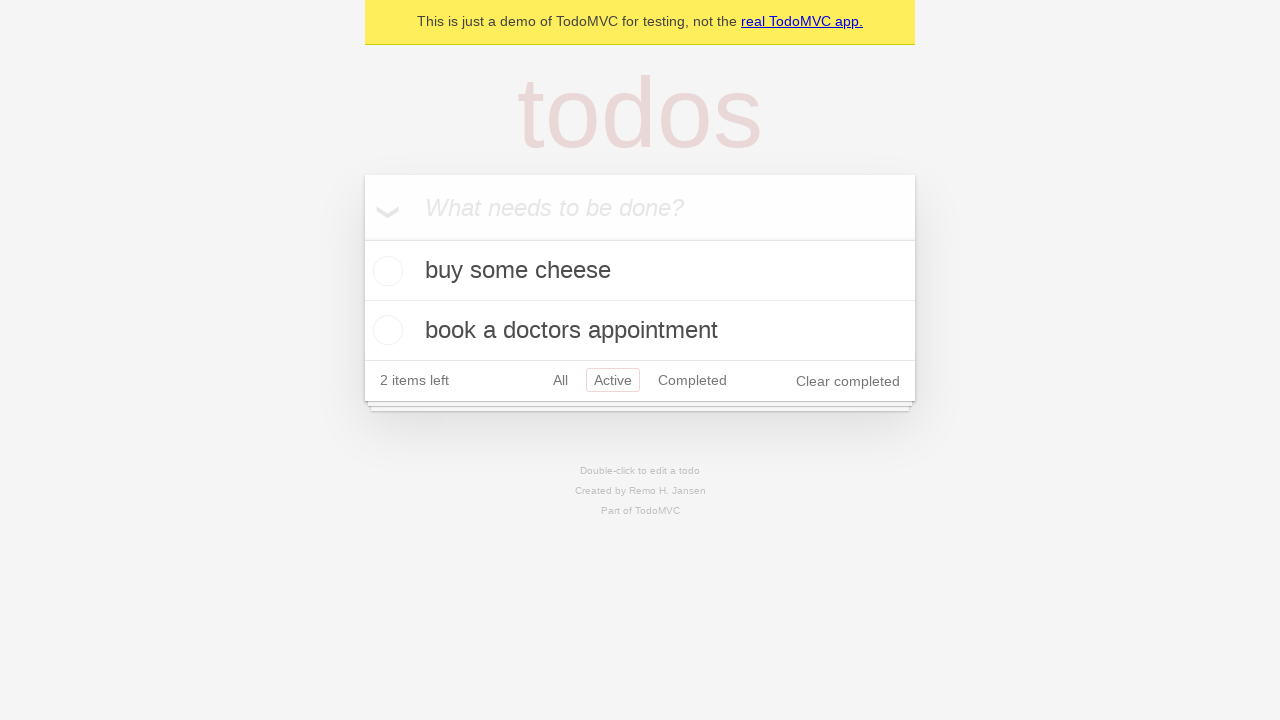

Clicked 'Completed' filter link at (692, 380) on internal:role=link[name="Completed"i]
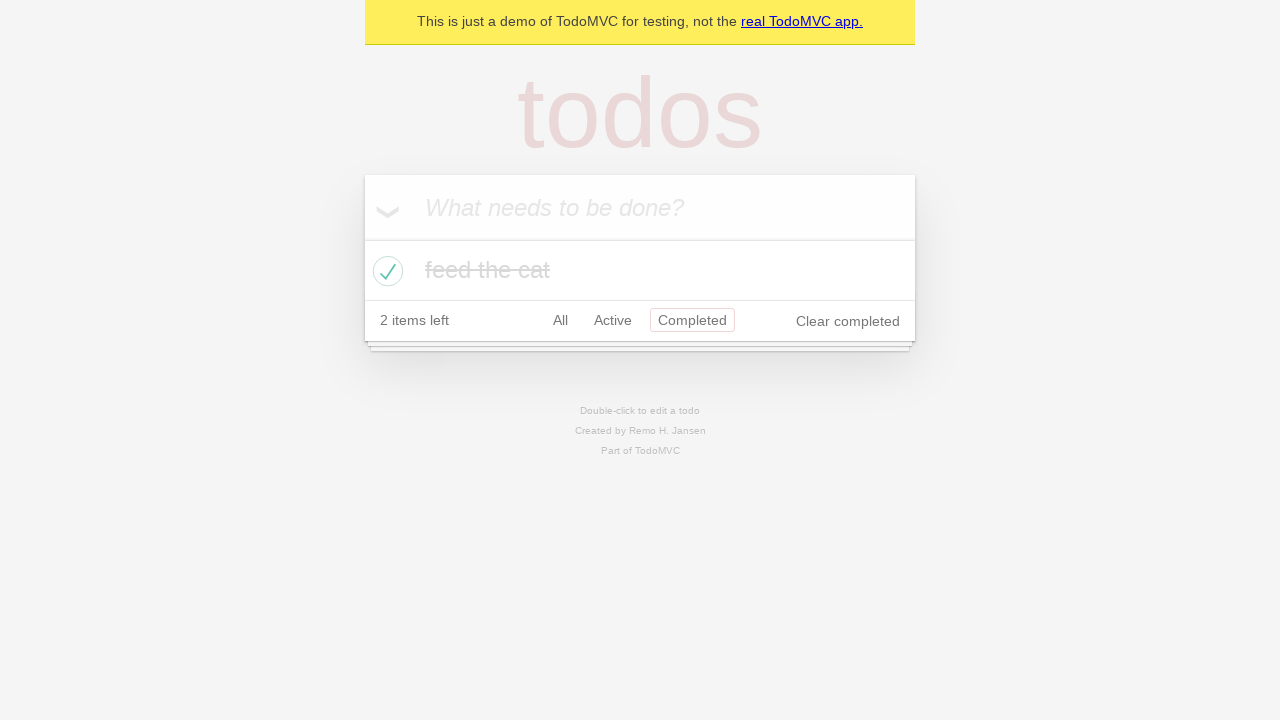

Used browser back button from Completed filter
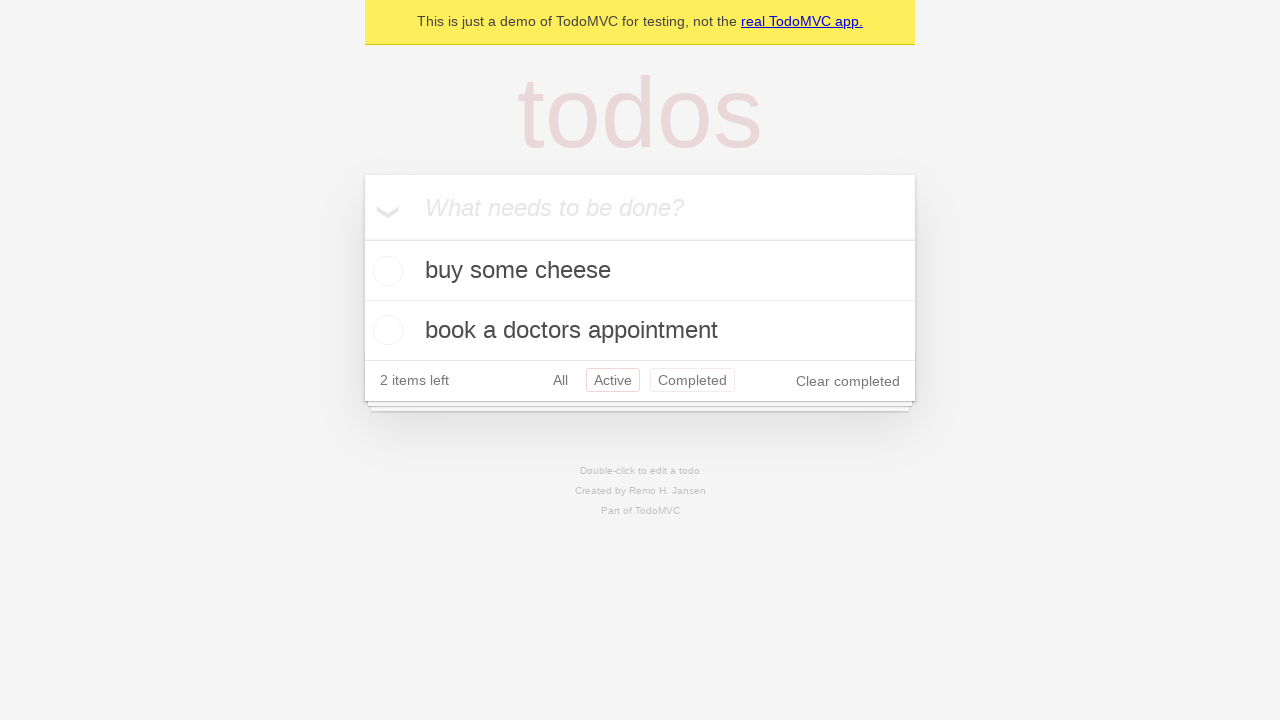

Used browser back button from Active filter
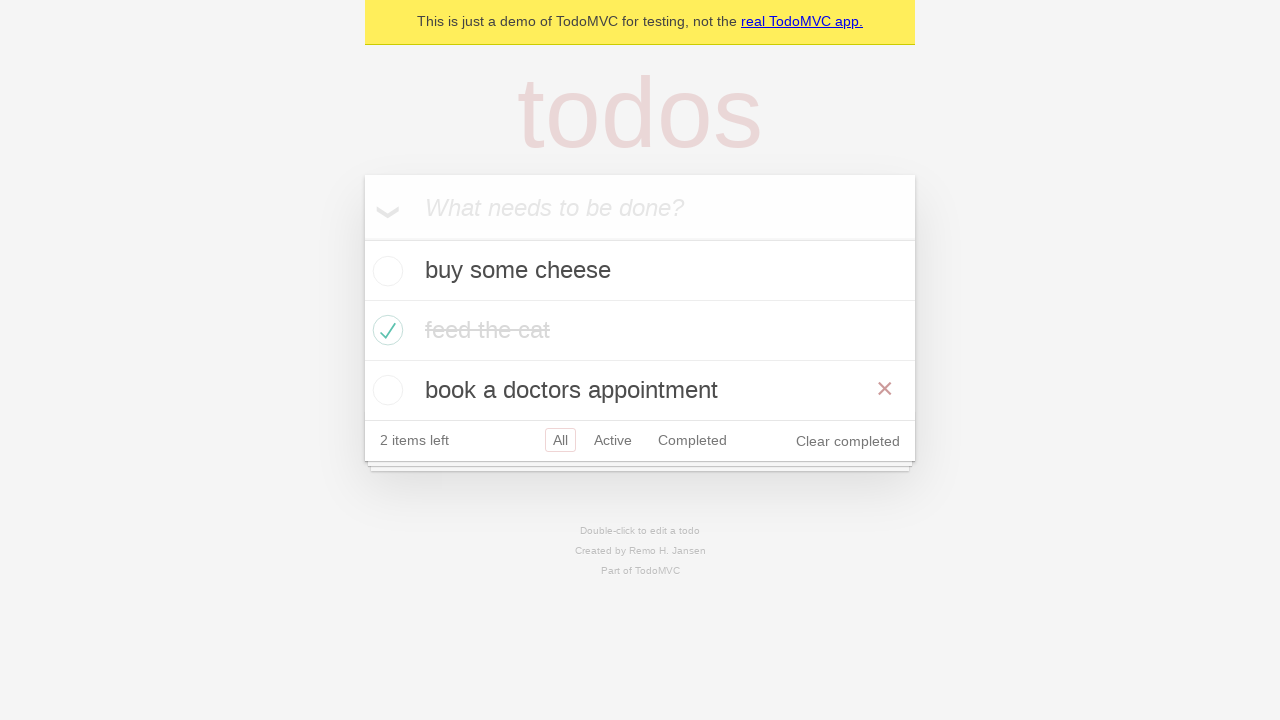

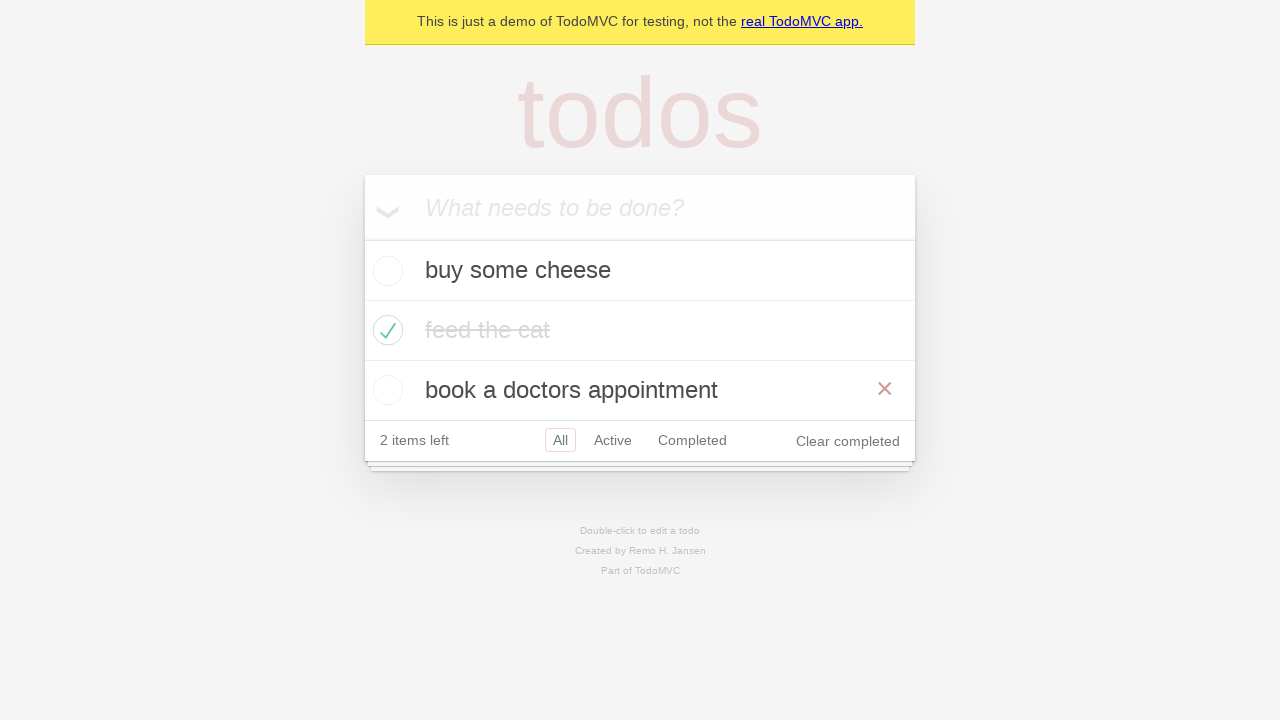